Tests API mocking functionality by intercepting API calls to return mock fruit data and verifying the mocked data appears on the page

Starting URL: https://demo.playwright.dev/api-mocking

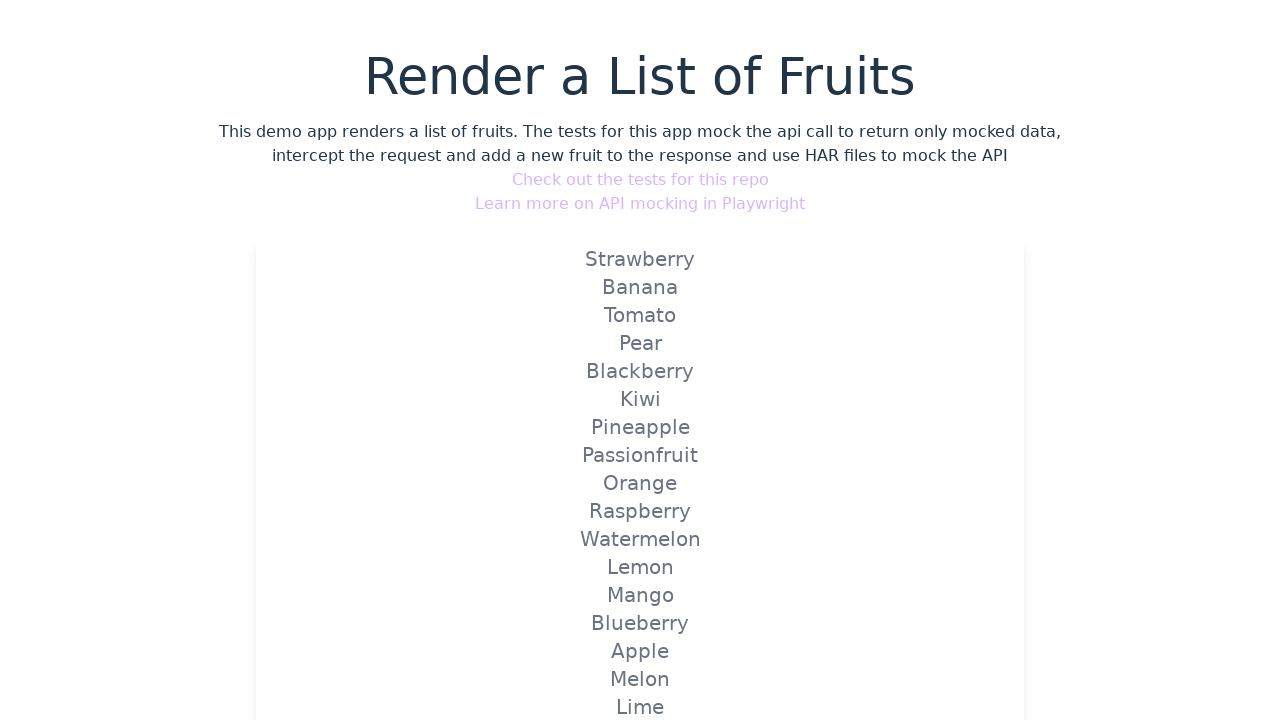

Set up API mock to intercept fruit endpoint and return mock Strawberry data
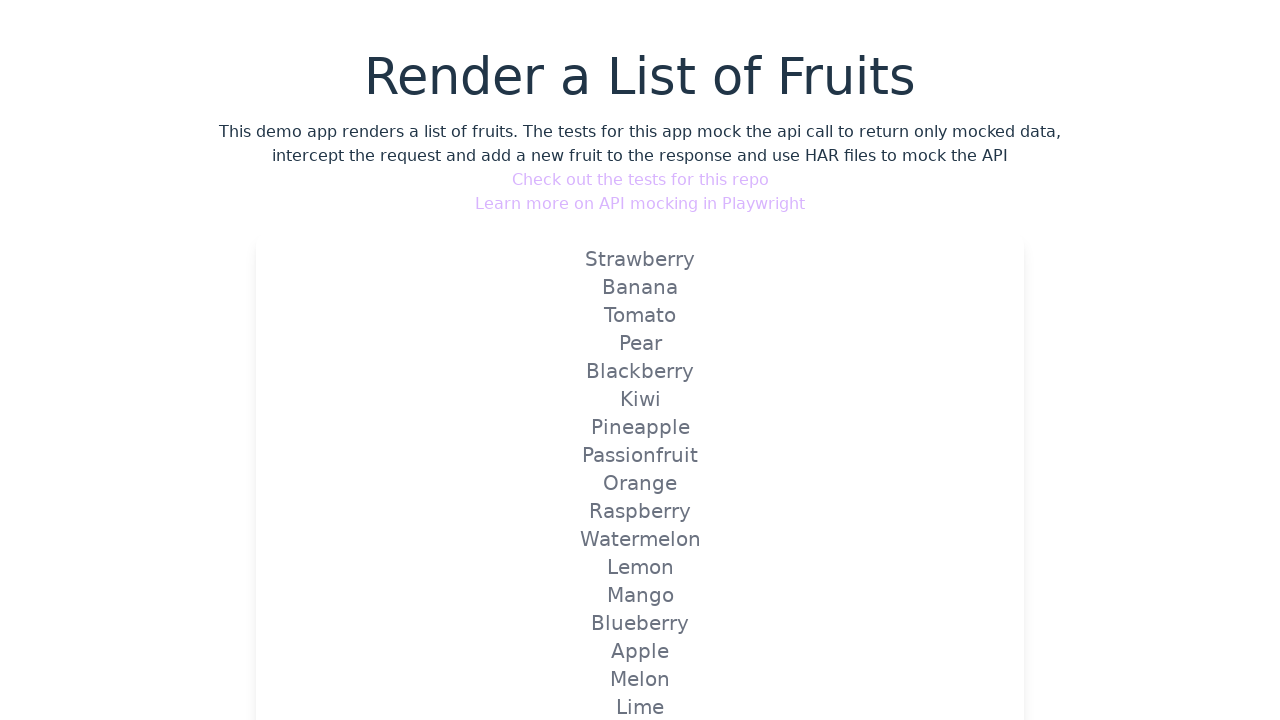

Navigated to API mocking demo page
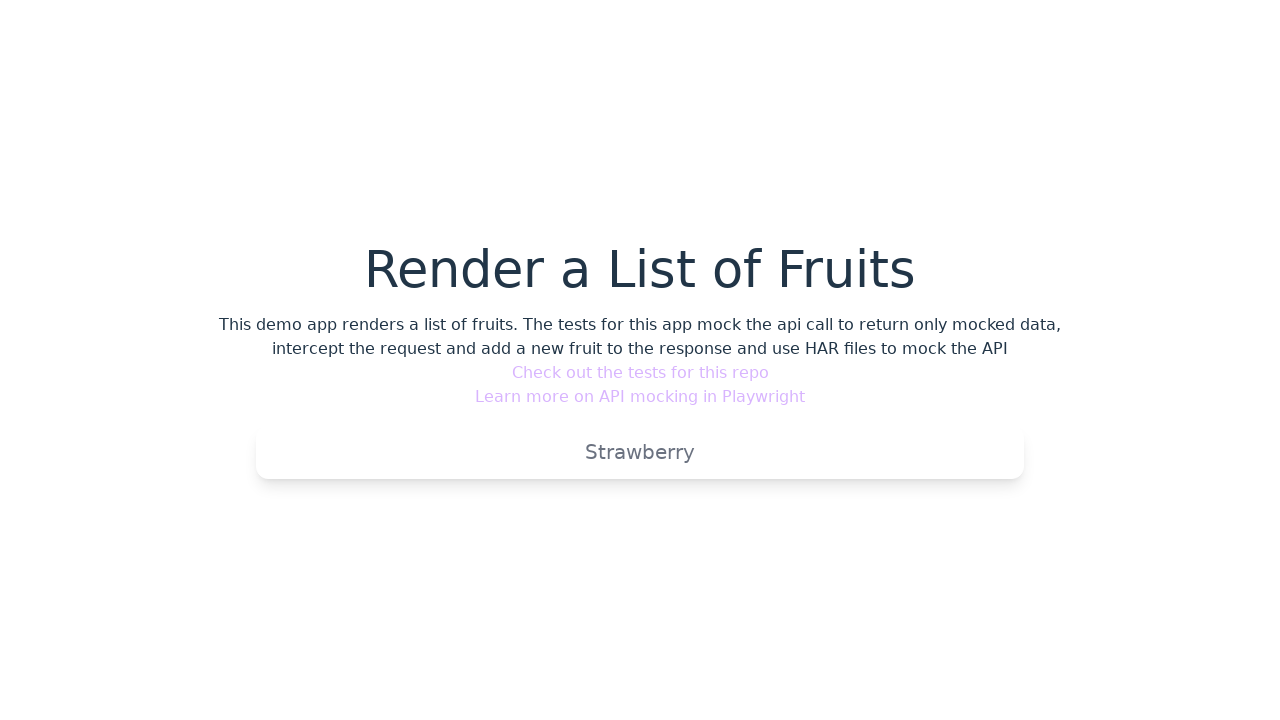

Verified mock fruit data (Strawberry) is displayed on the page
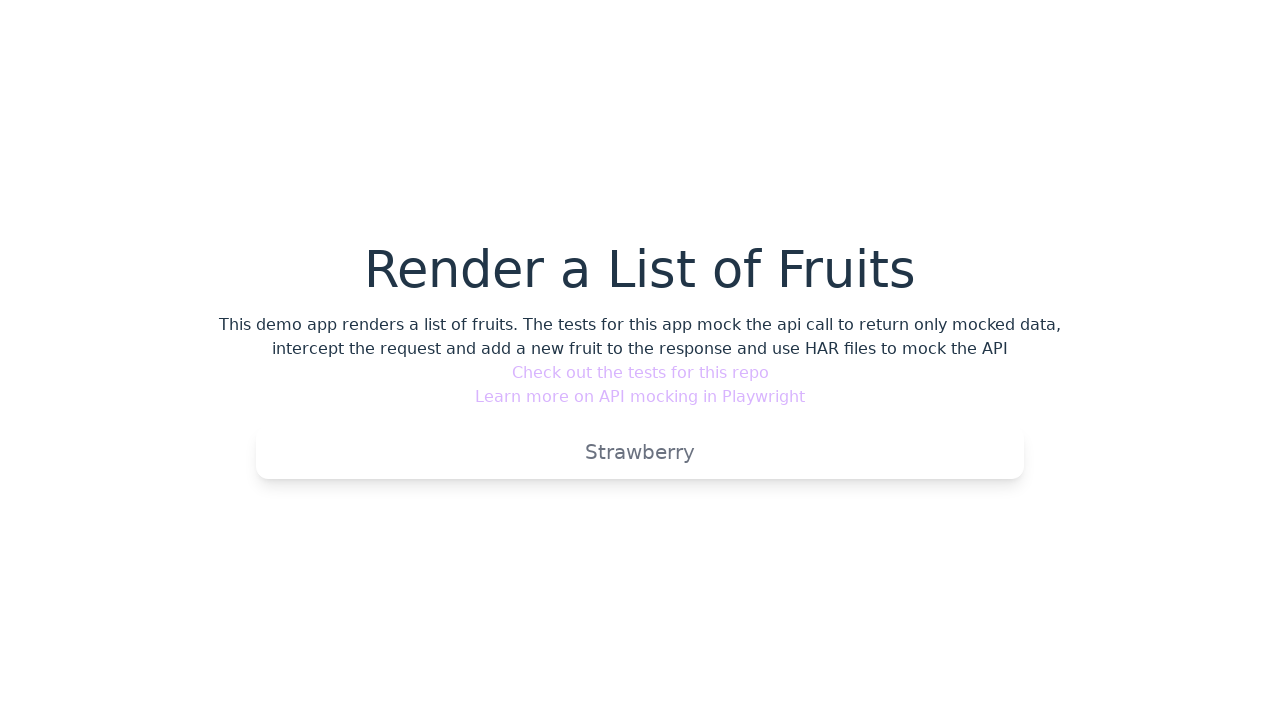

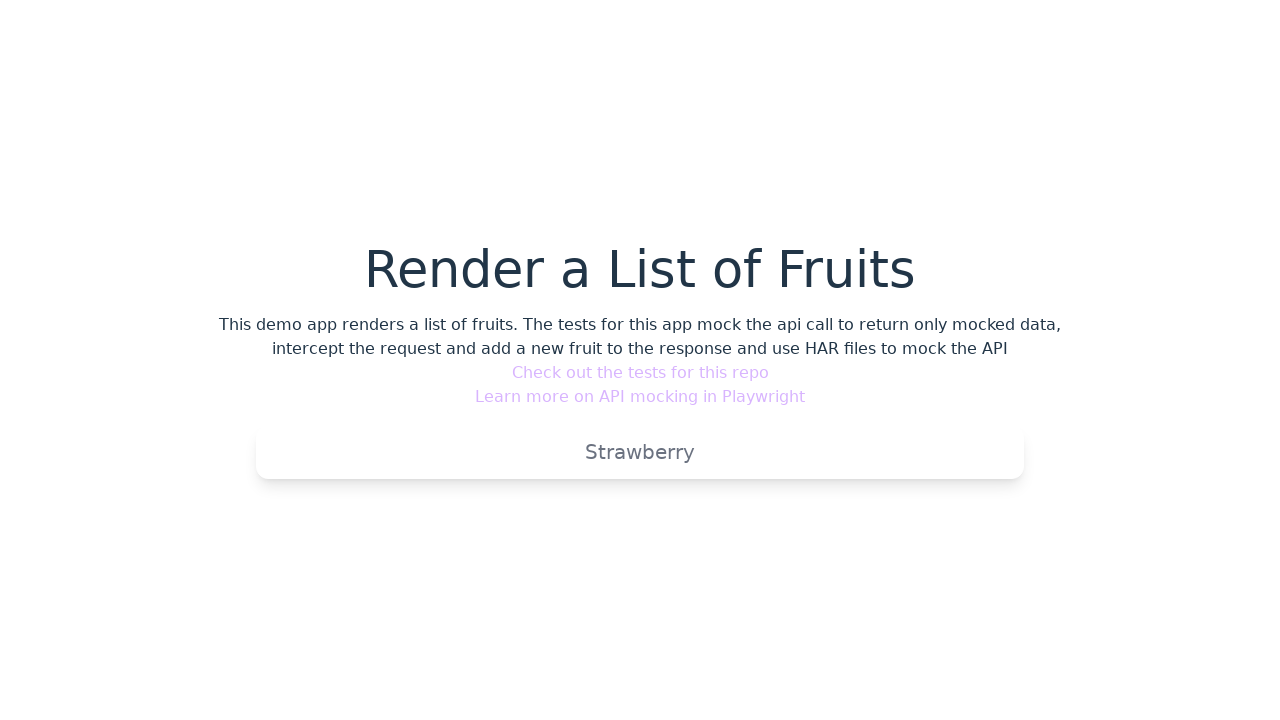